Demonstrates typing text character-by-character into a form field with pauses between each keystroke, simulating human-like typing behavior on a registration form's first name field.

Starting URL: https://naveenautomationlabs.com/opencart/index.php?route=account/register

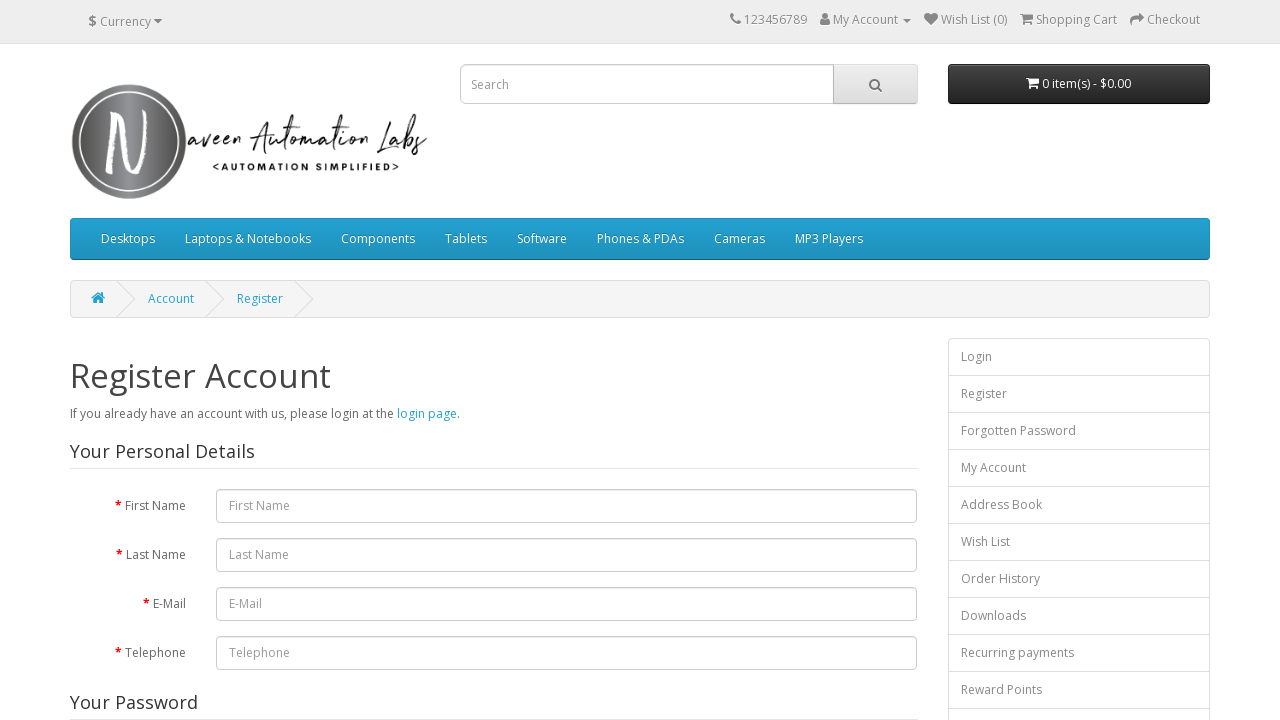

Waited for first name input field to be visible
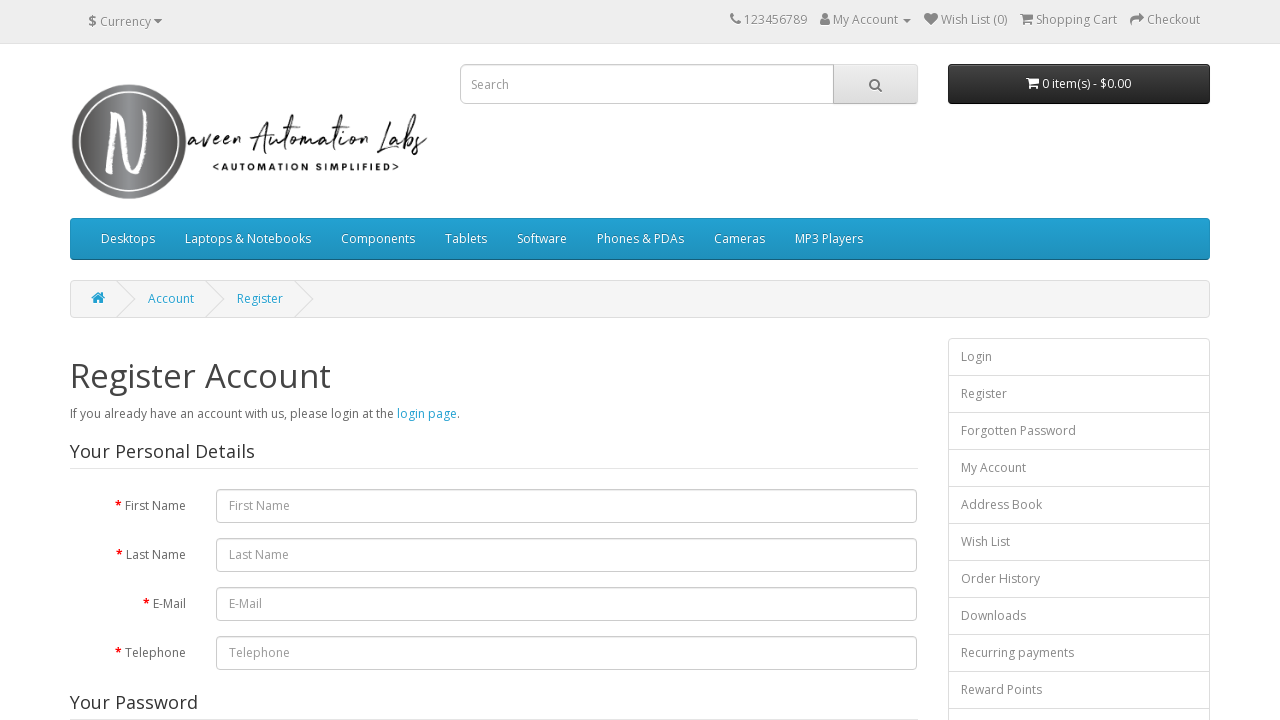

Typed character 'N' into first name field with 100ms delay on #input-firstname
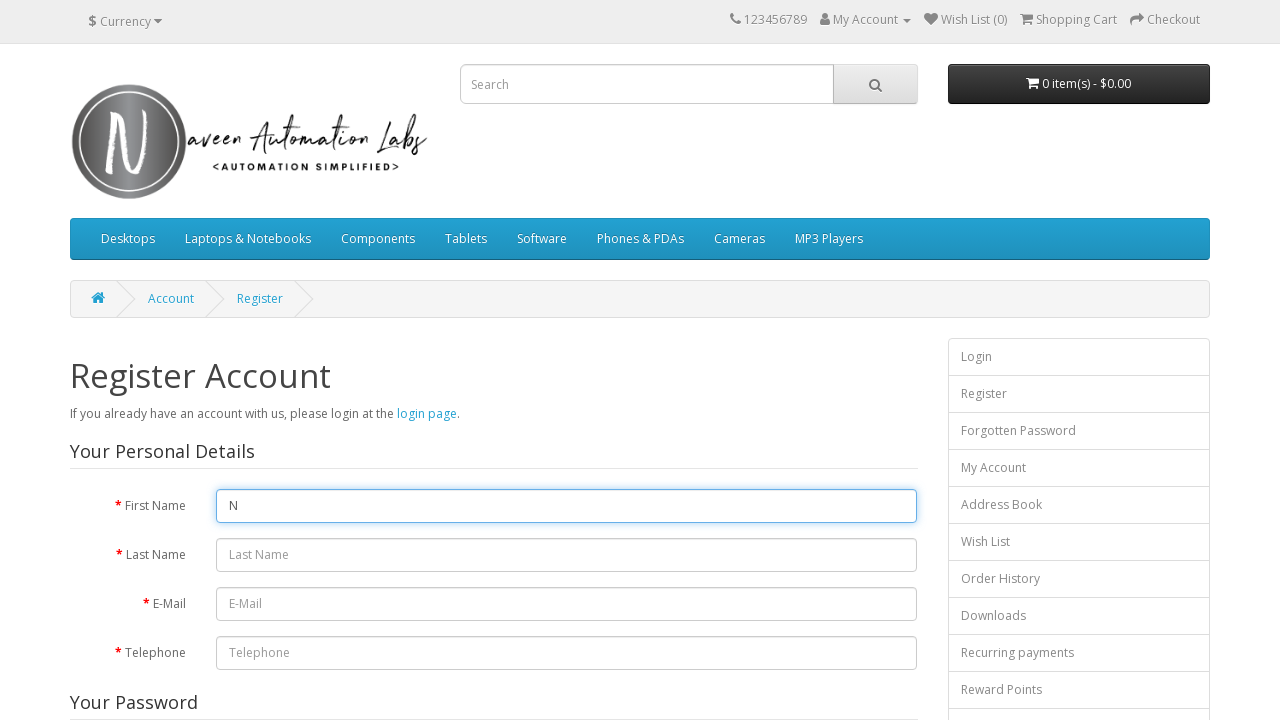

Typed character 'a' into first name field with 100ms delay on #input-firstname
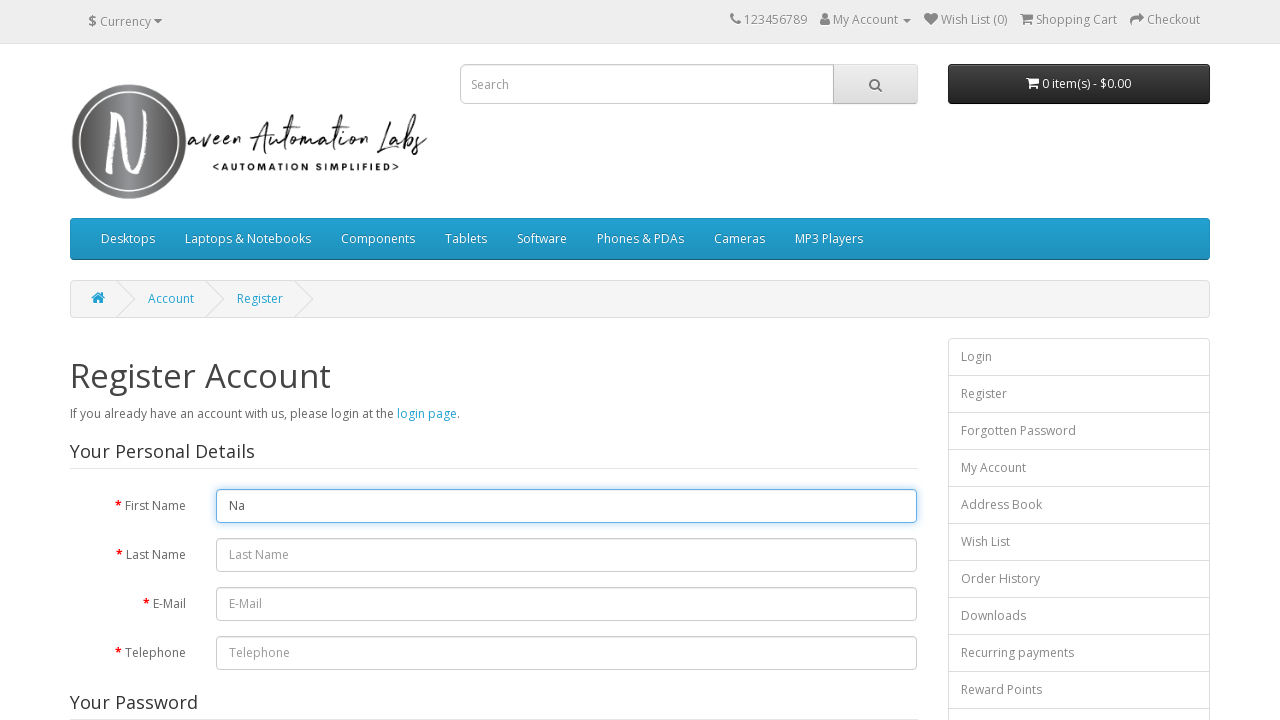

Typed character 'v' into first name field with 100ms delay on #input-firstname
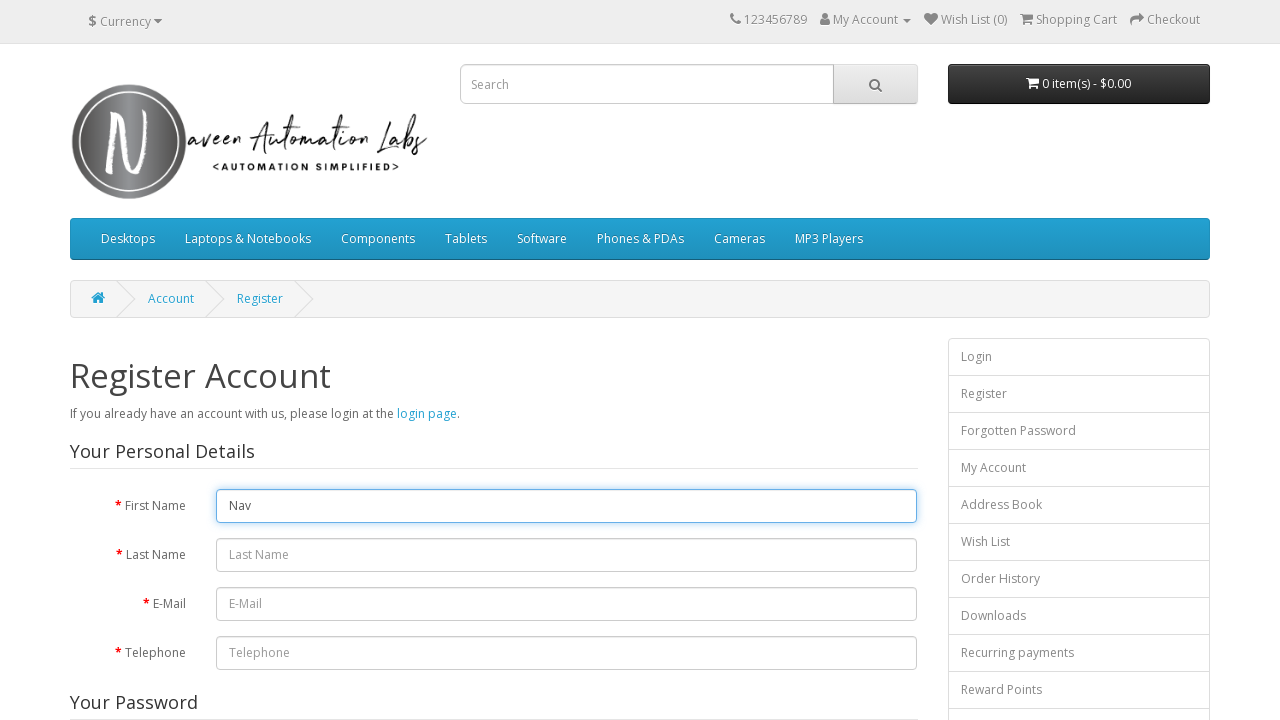

Typed character 'e' into first name field with 100ms delay on #input-firstname
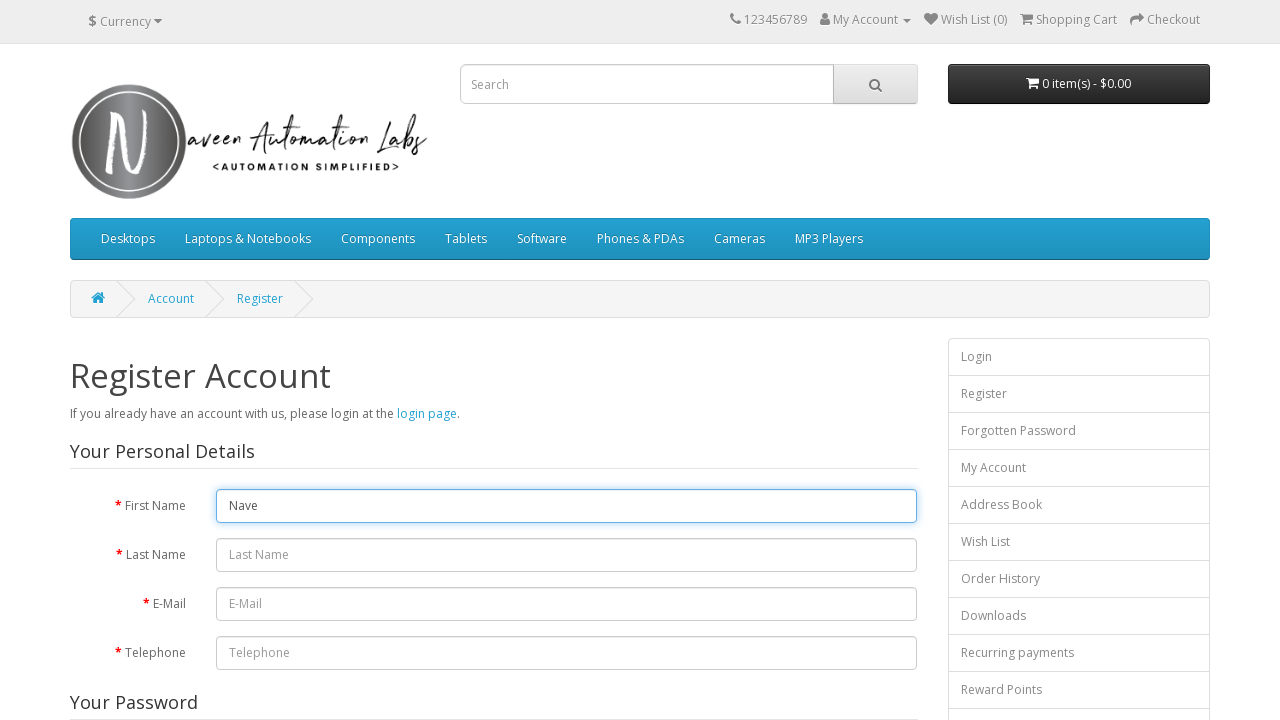

Typed character 'e' into first name field with 100ms delay on #input-firstname
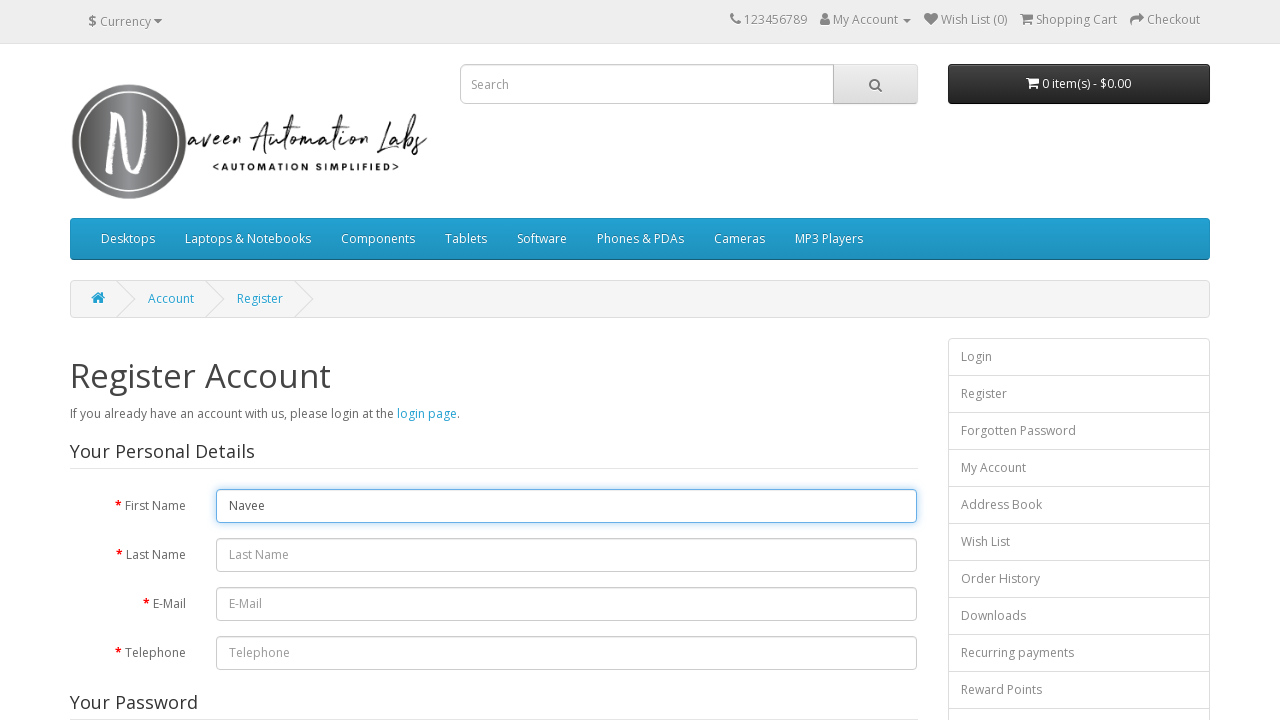

Typed character 'n' into first name field with 100ms delay on #input-firstname
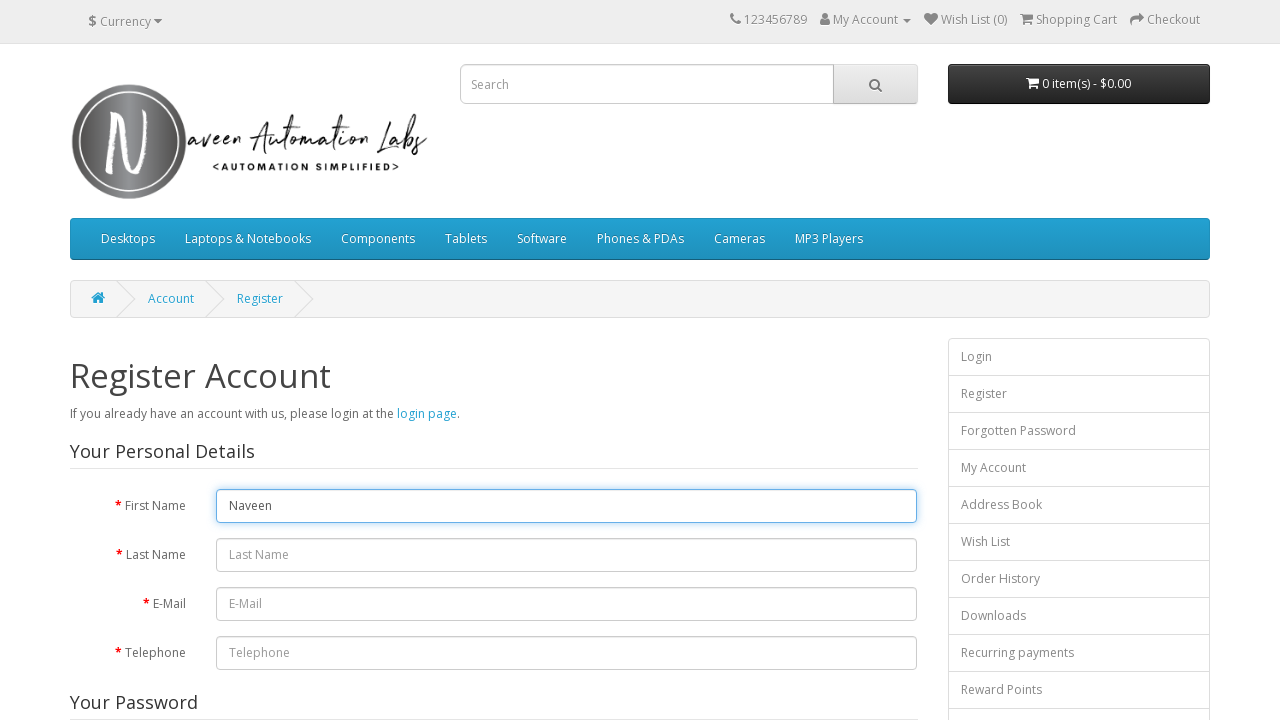

Typed character 'A' into first name field with 100ms delay on #input-firstname
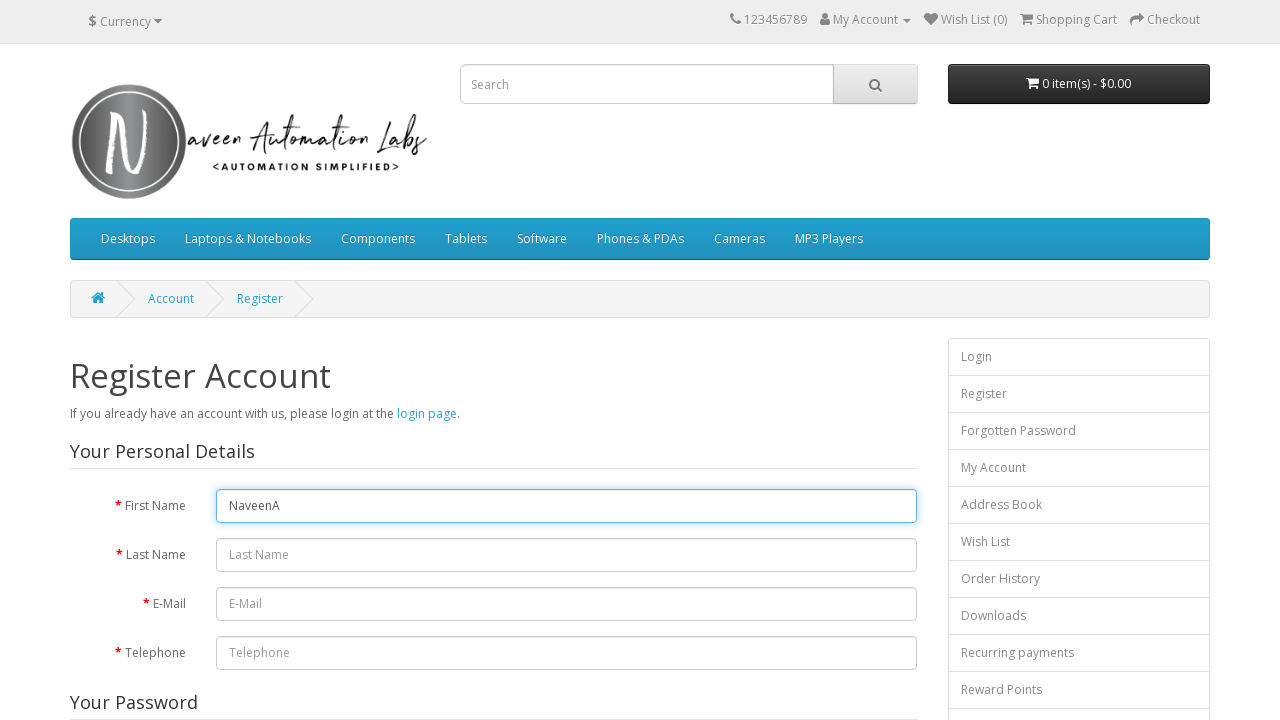

Typed character 'u' into first name field with 100ms delay on #input-firstname
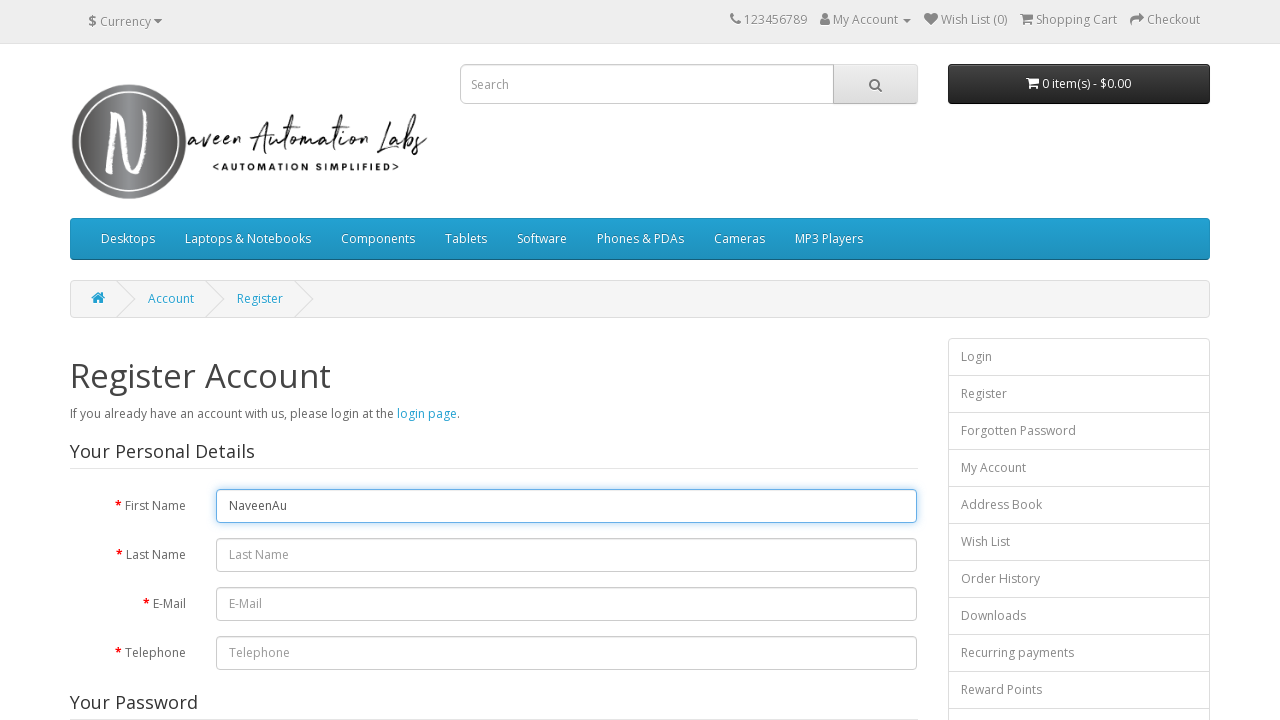

Typed character 't' into first name field with 100ms delay on #input-firstname
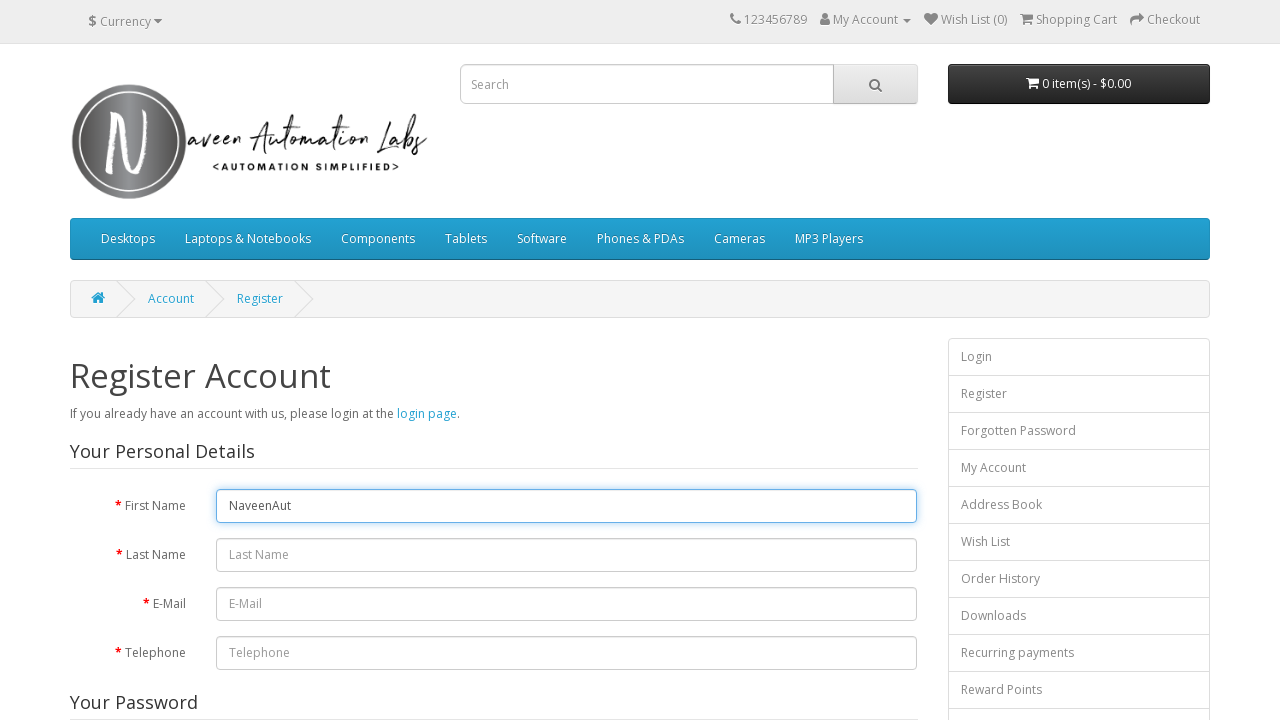

Typed character 'o' into first name field with 100ms delay on #input-firstname
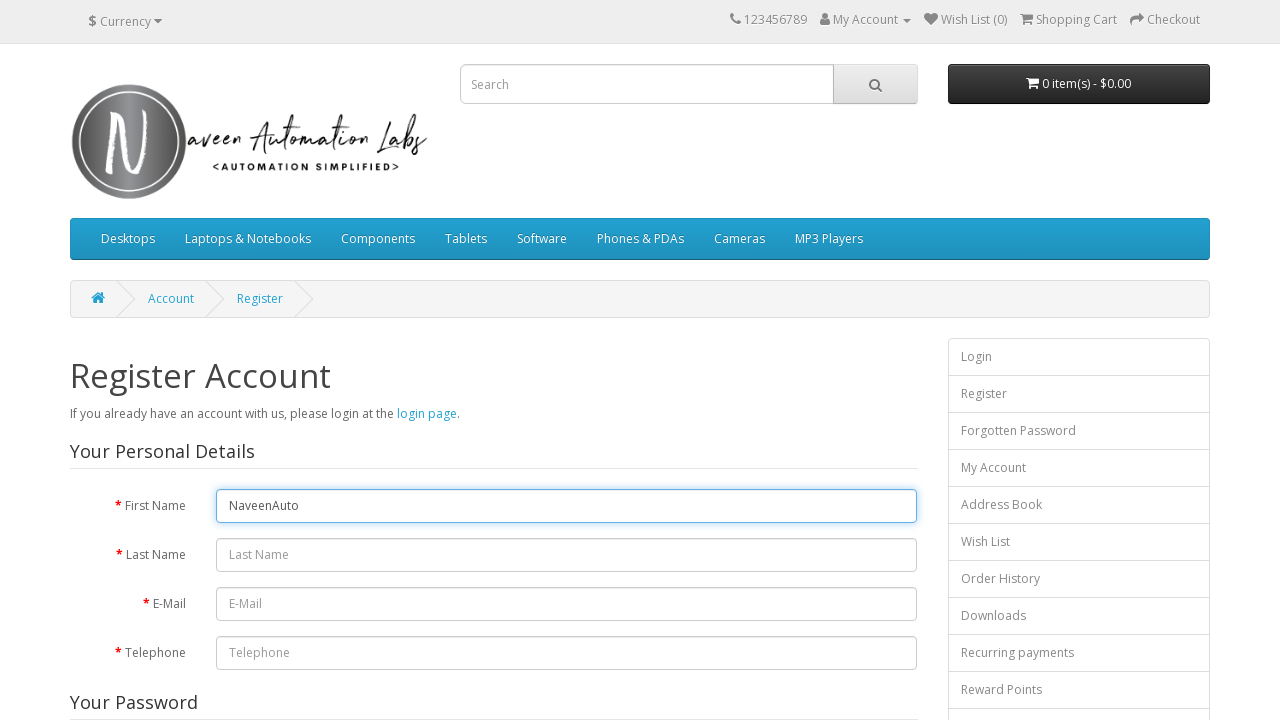

Typed character 'm' into first name field with 100ms delay on #input-firstname
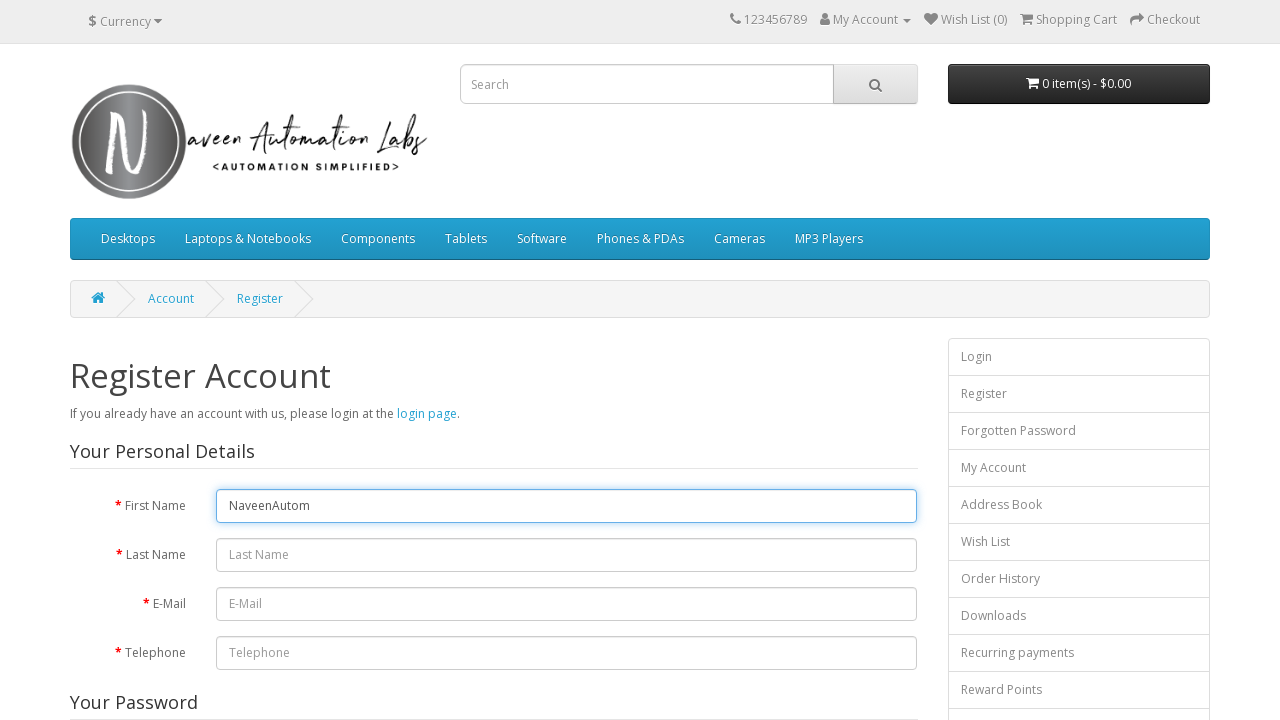

Typed character 'a' into first name field with 100ms delay on #input-firstname
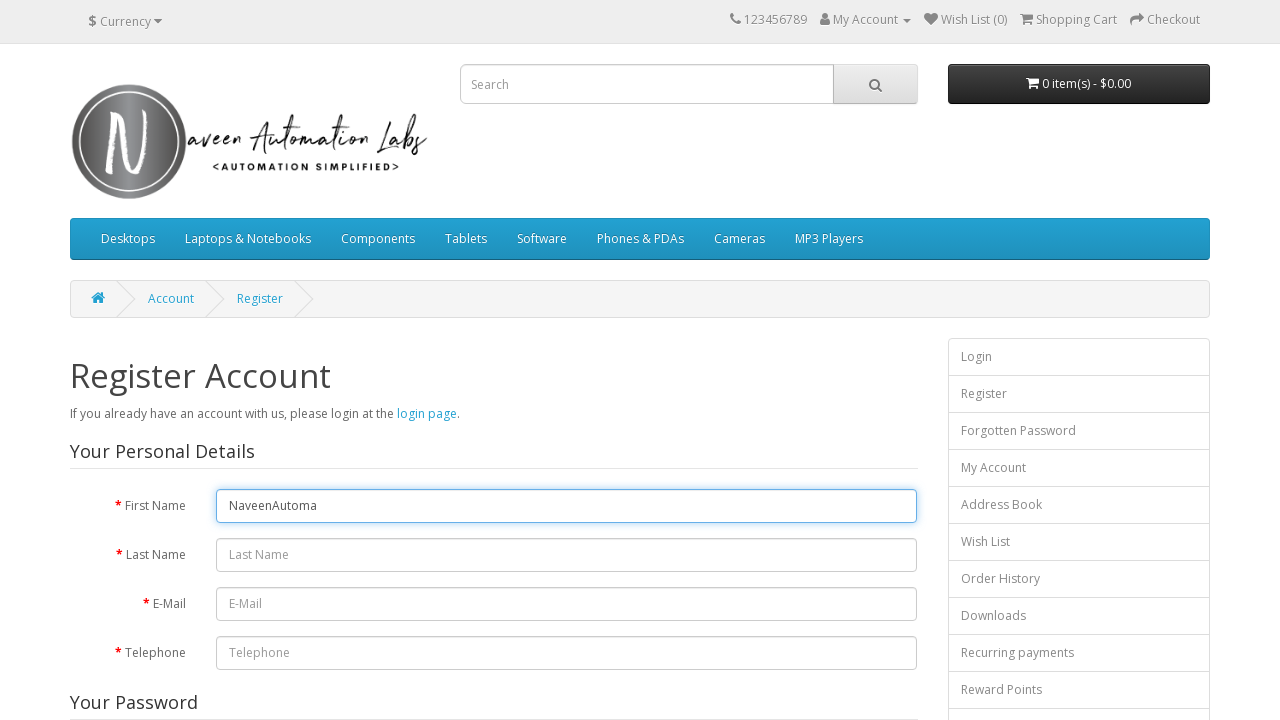

Typed character 't' into first name field with 100ms delay on #input-firstname
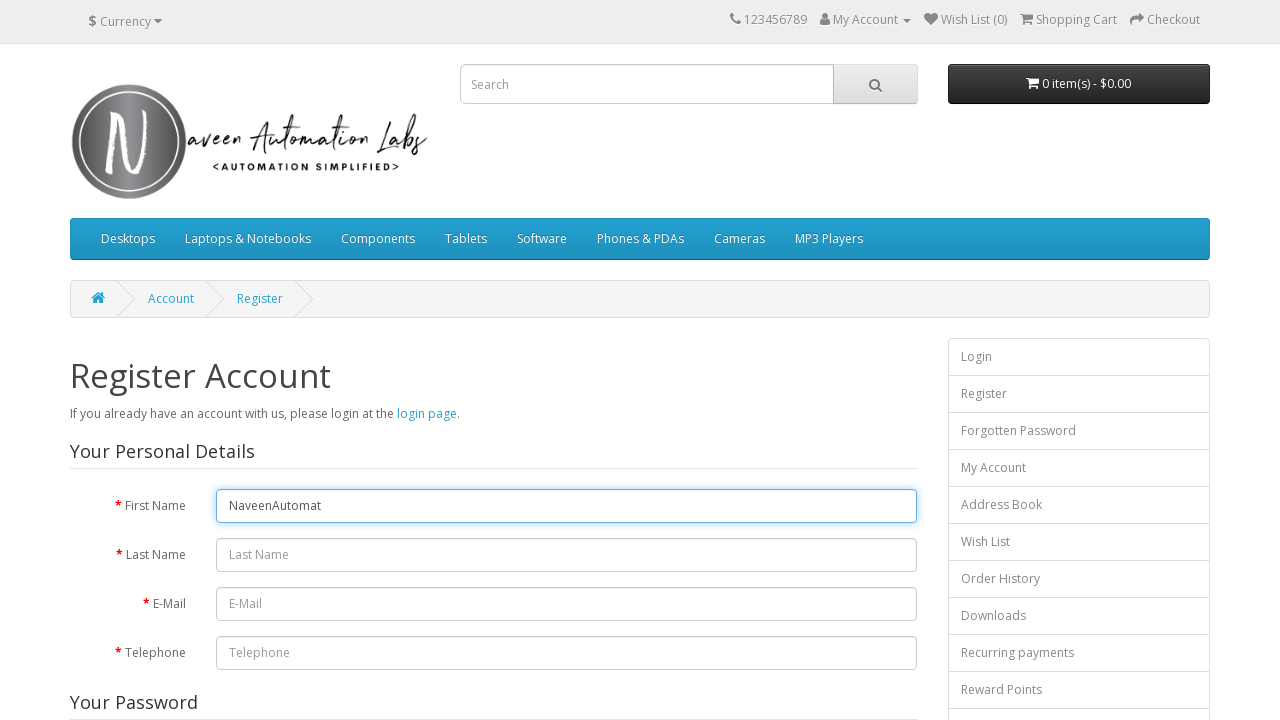

Typed character 'i' into first name field with 100ms delay on #input-firstname
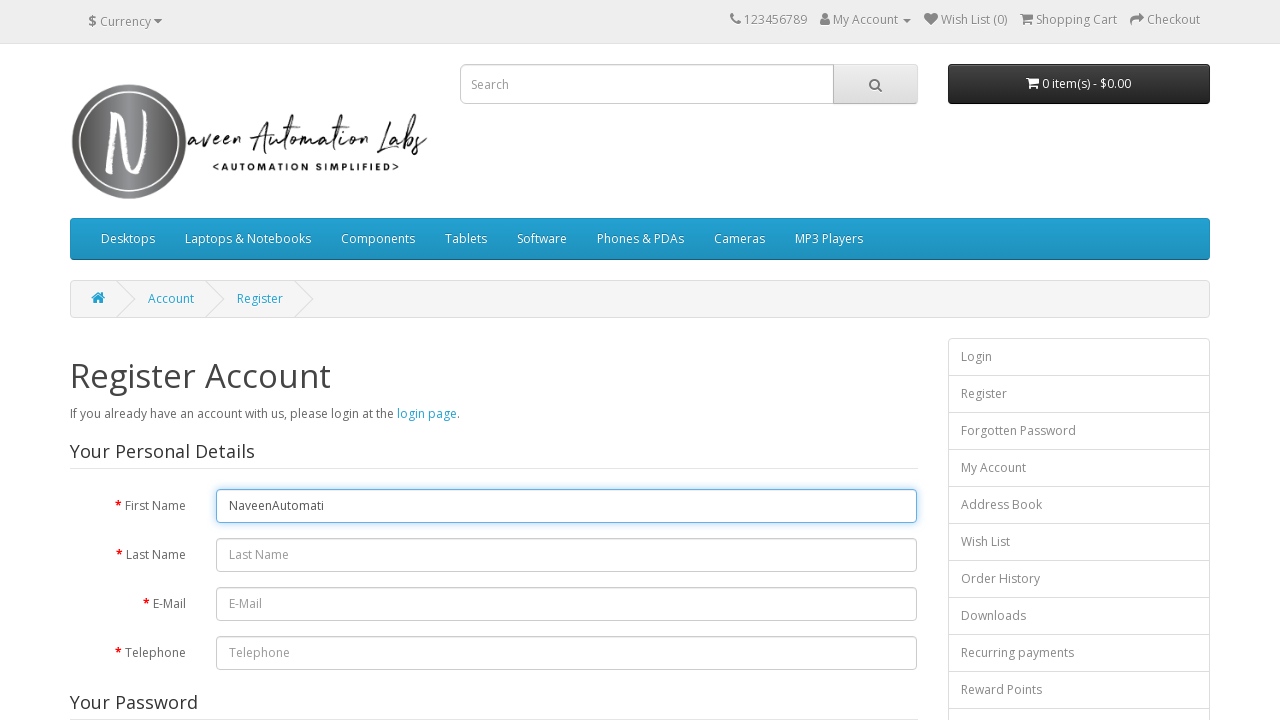

Typed character 'o' into first name field with 100ms delay on #input-firstname
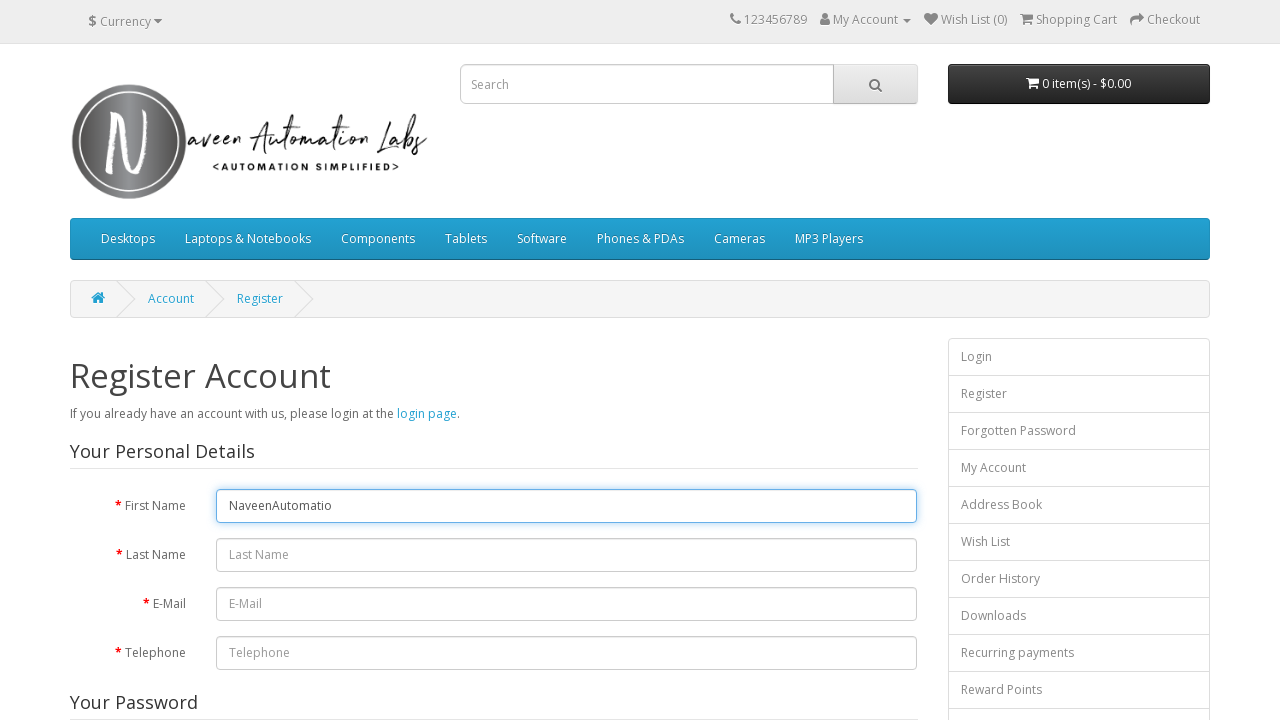

Typed character 'n' into first name field with 100ms delay on #input-firstname
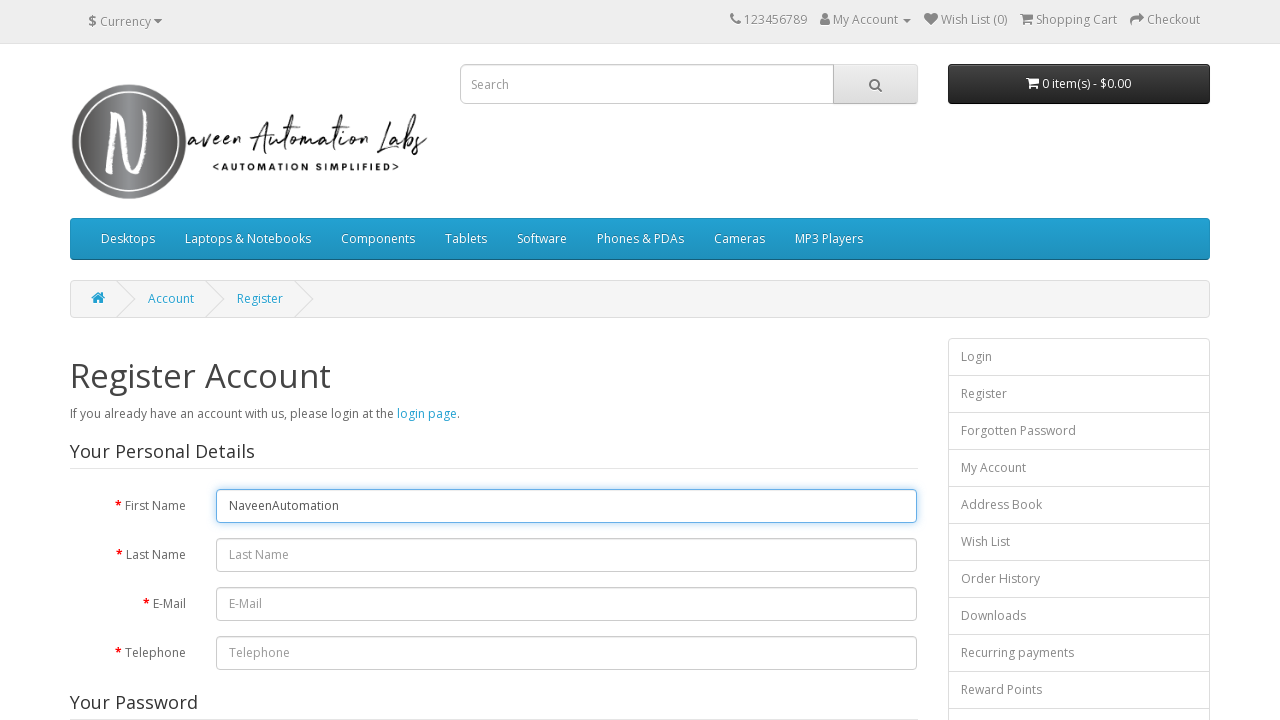

Typed character 'L' into first name field with 100ms delay on #input-firstname
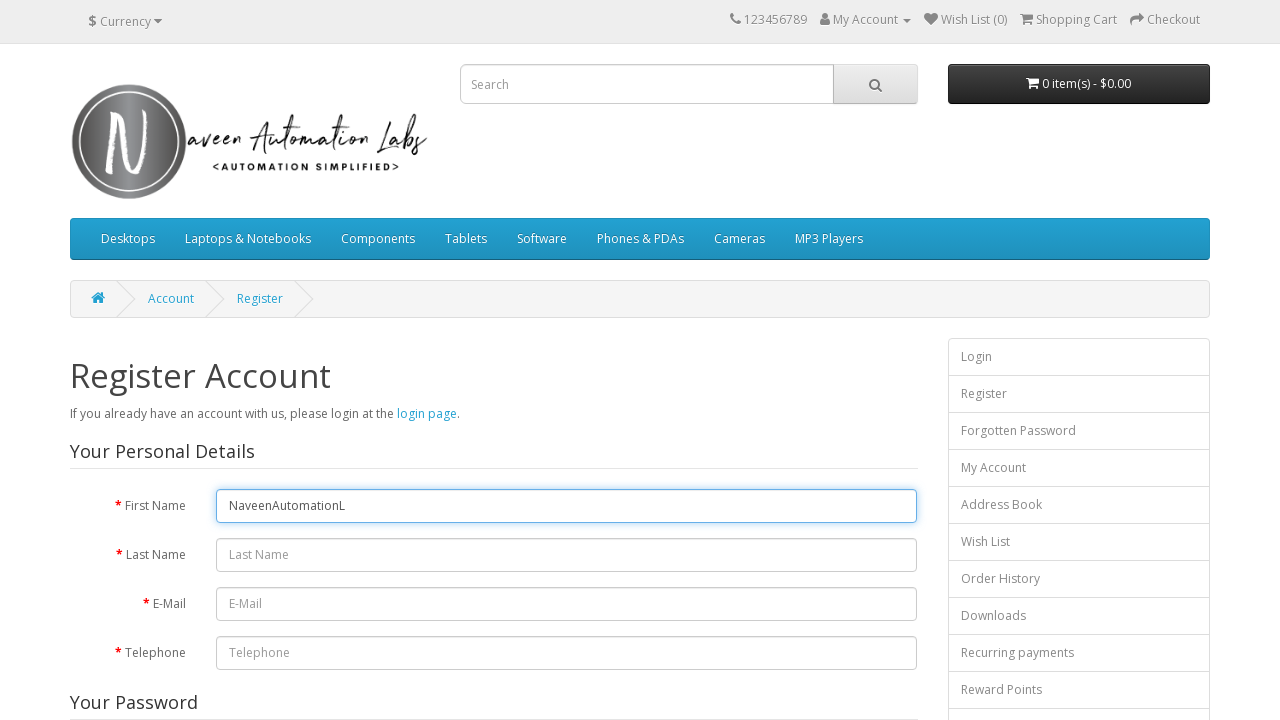

Typed character 'a' into first name field with 100ms delay on #input-firstname
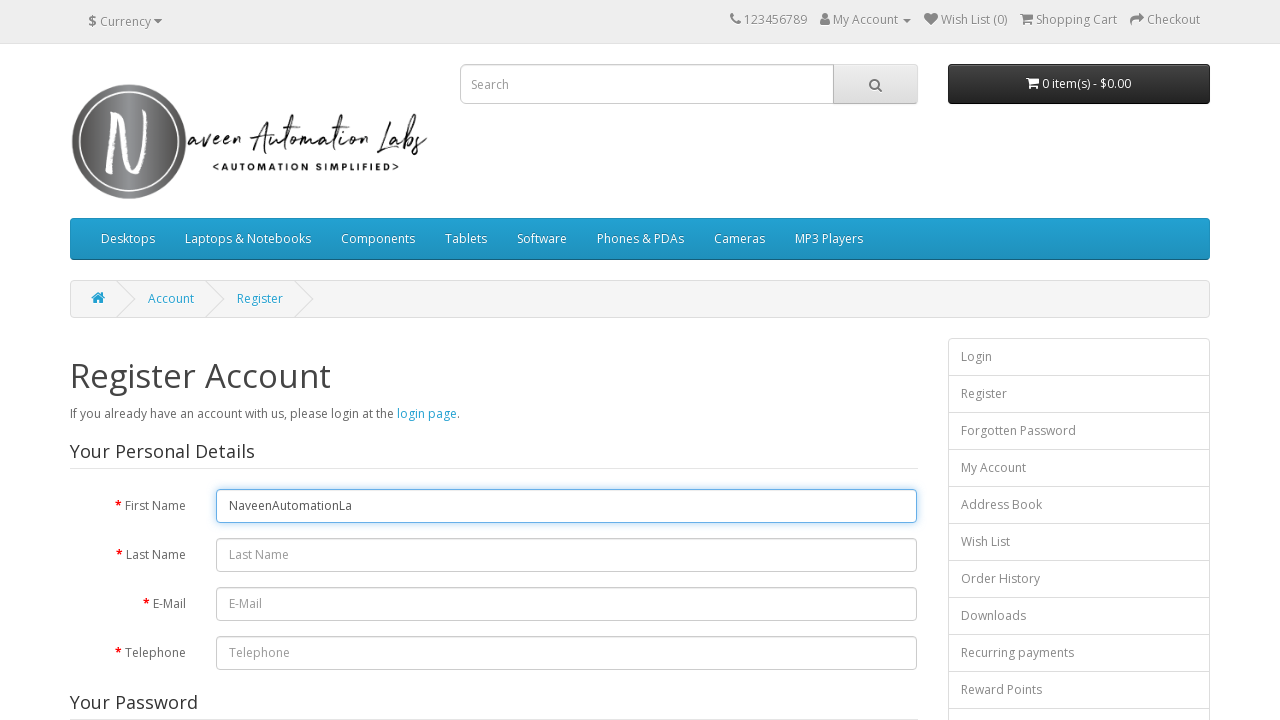

Typed character 'b' into first name field with 100ms delay on #input-firstname
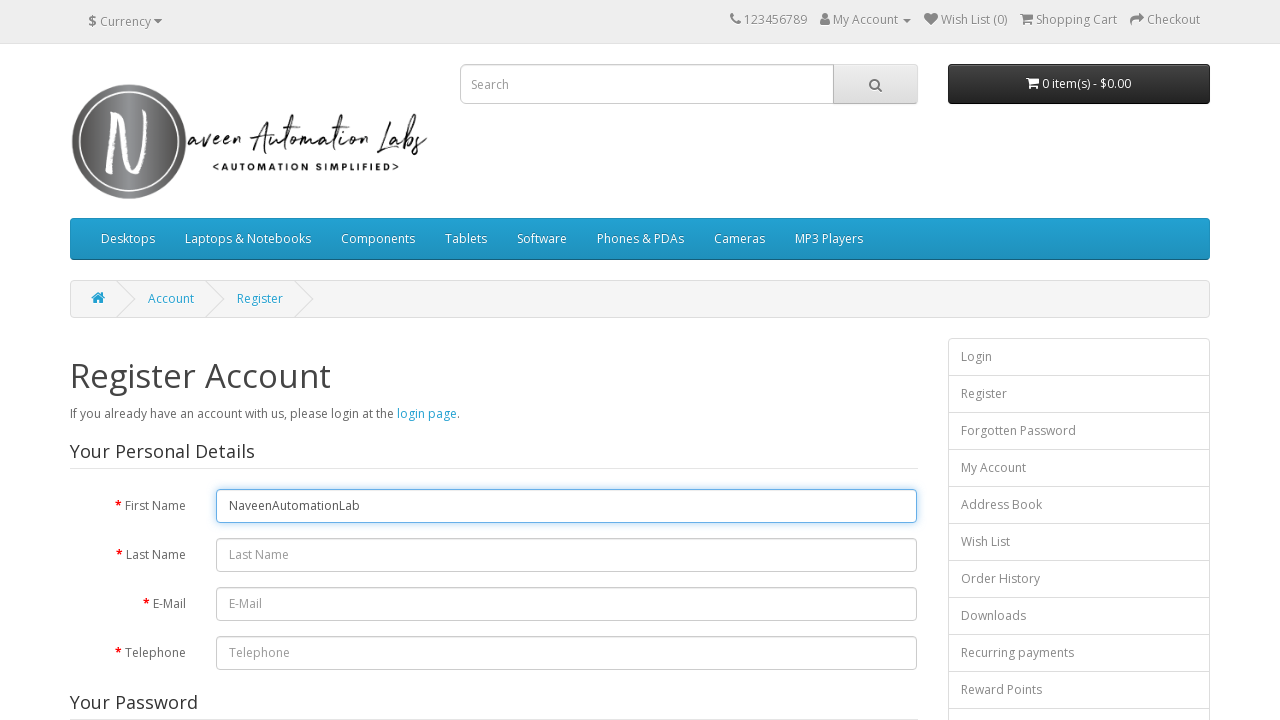

Typed character 's' into first name field with 100ms delay on #input-firstname
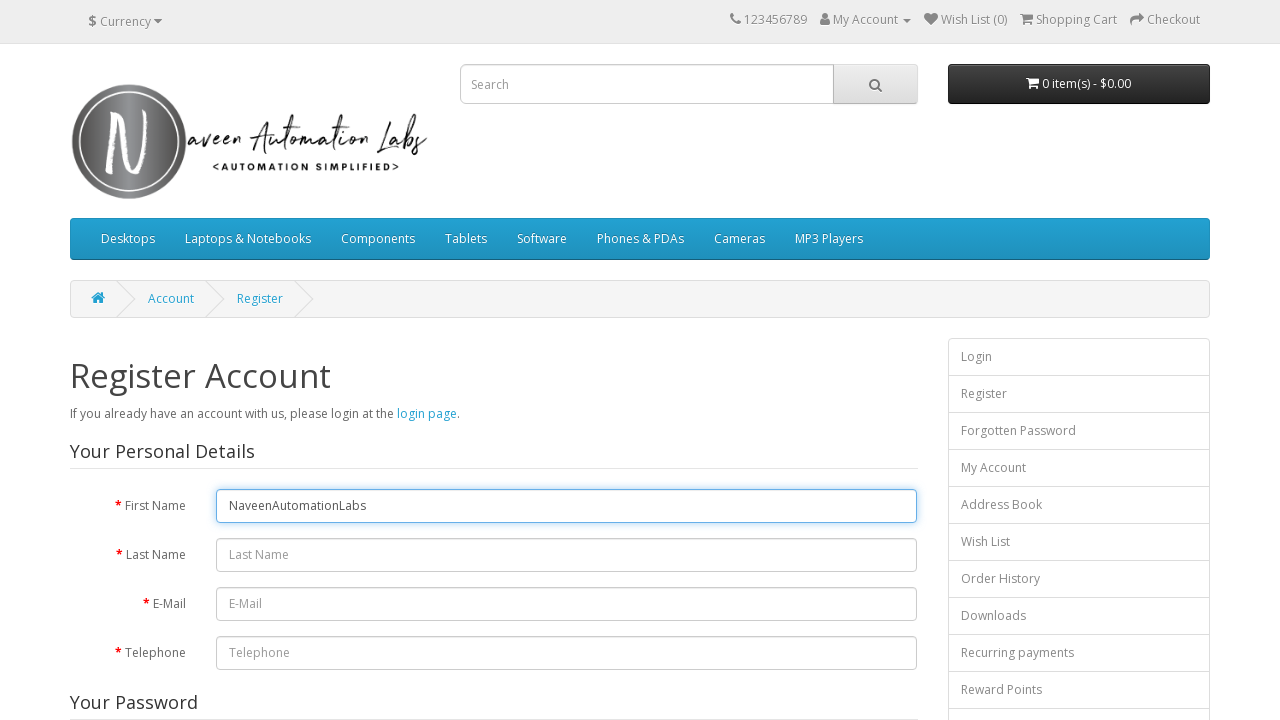

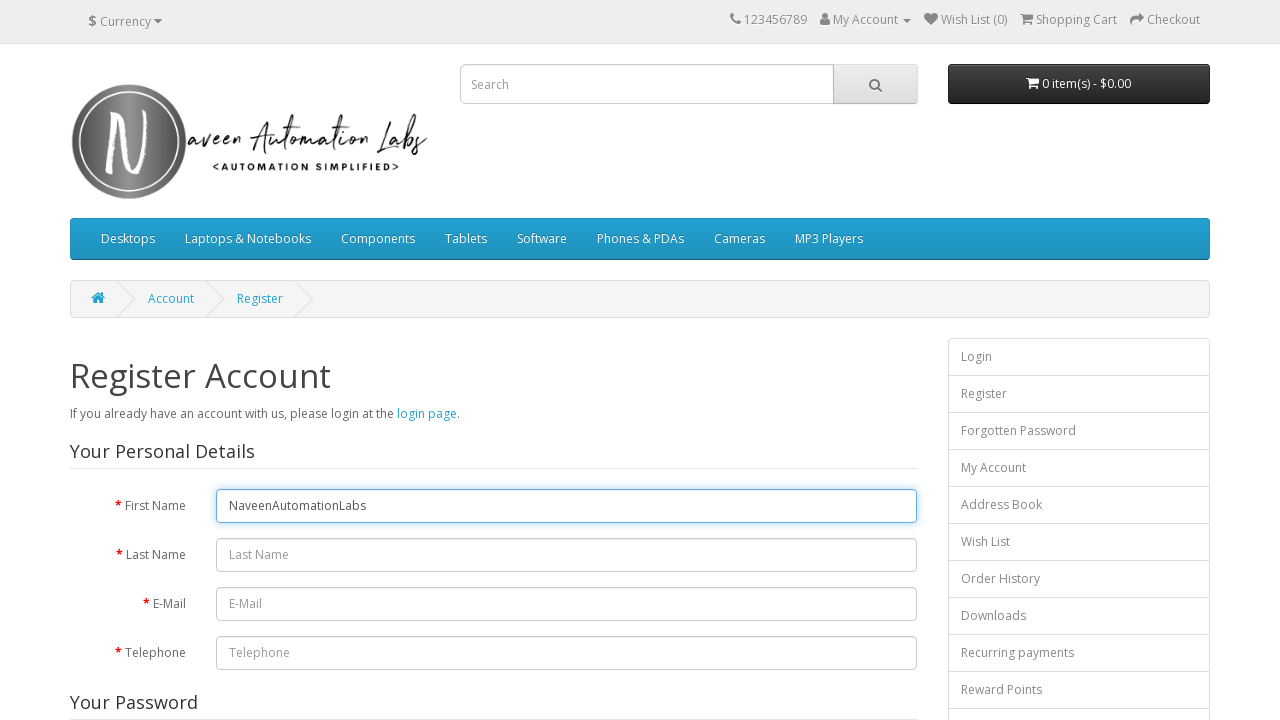